Tests navigation on the Polymer Shop demo site by clicking through shadow DOM elements to access a shop button, likely navigating to a product category.

Starting URL: https://shop.polymer-project.org/

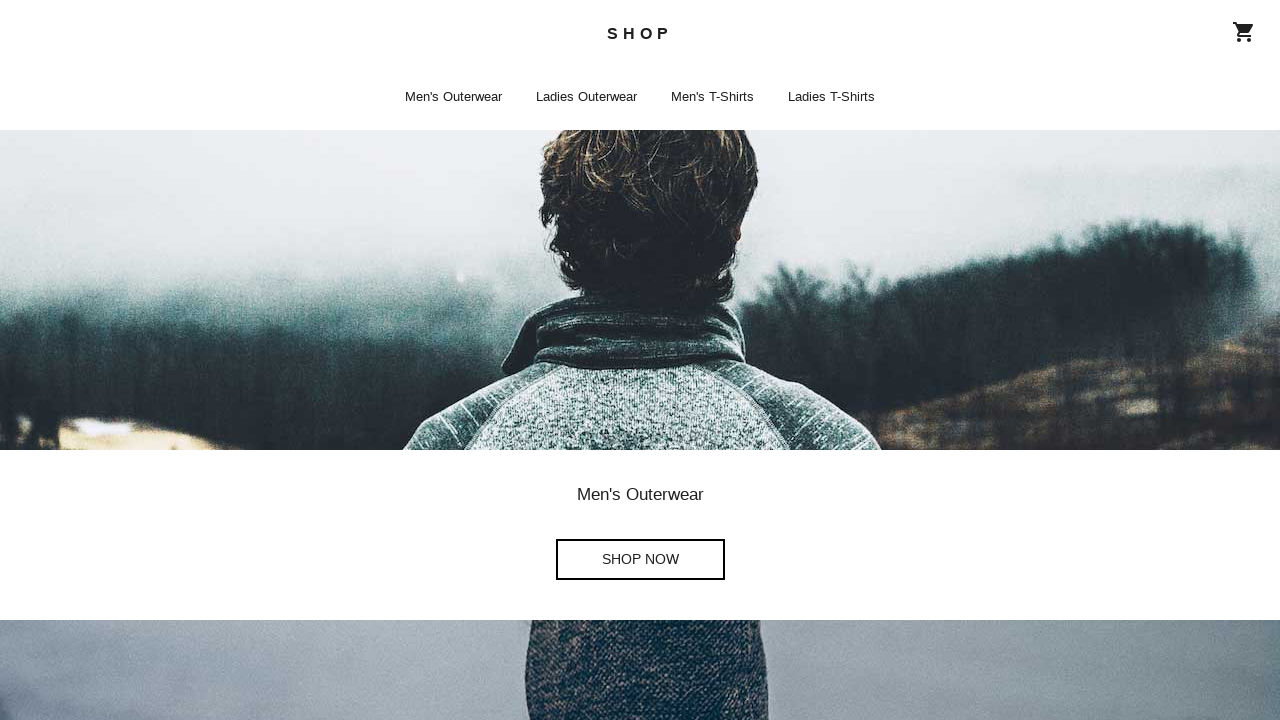

Set viewport size to 1920x1080
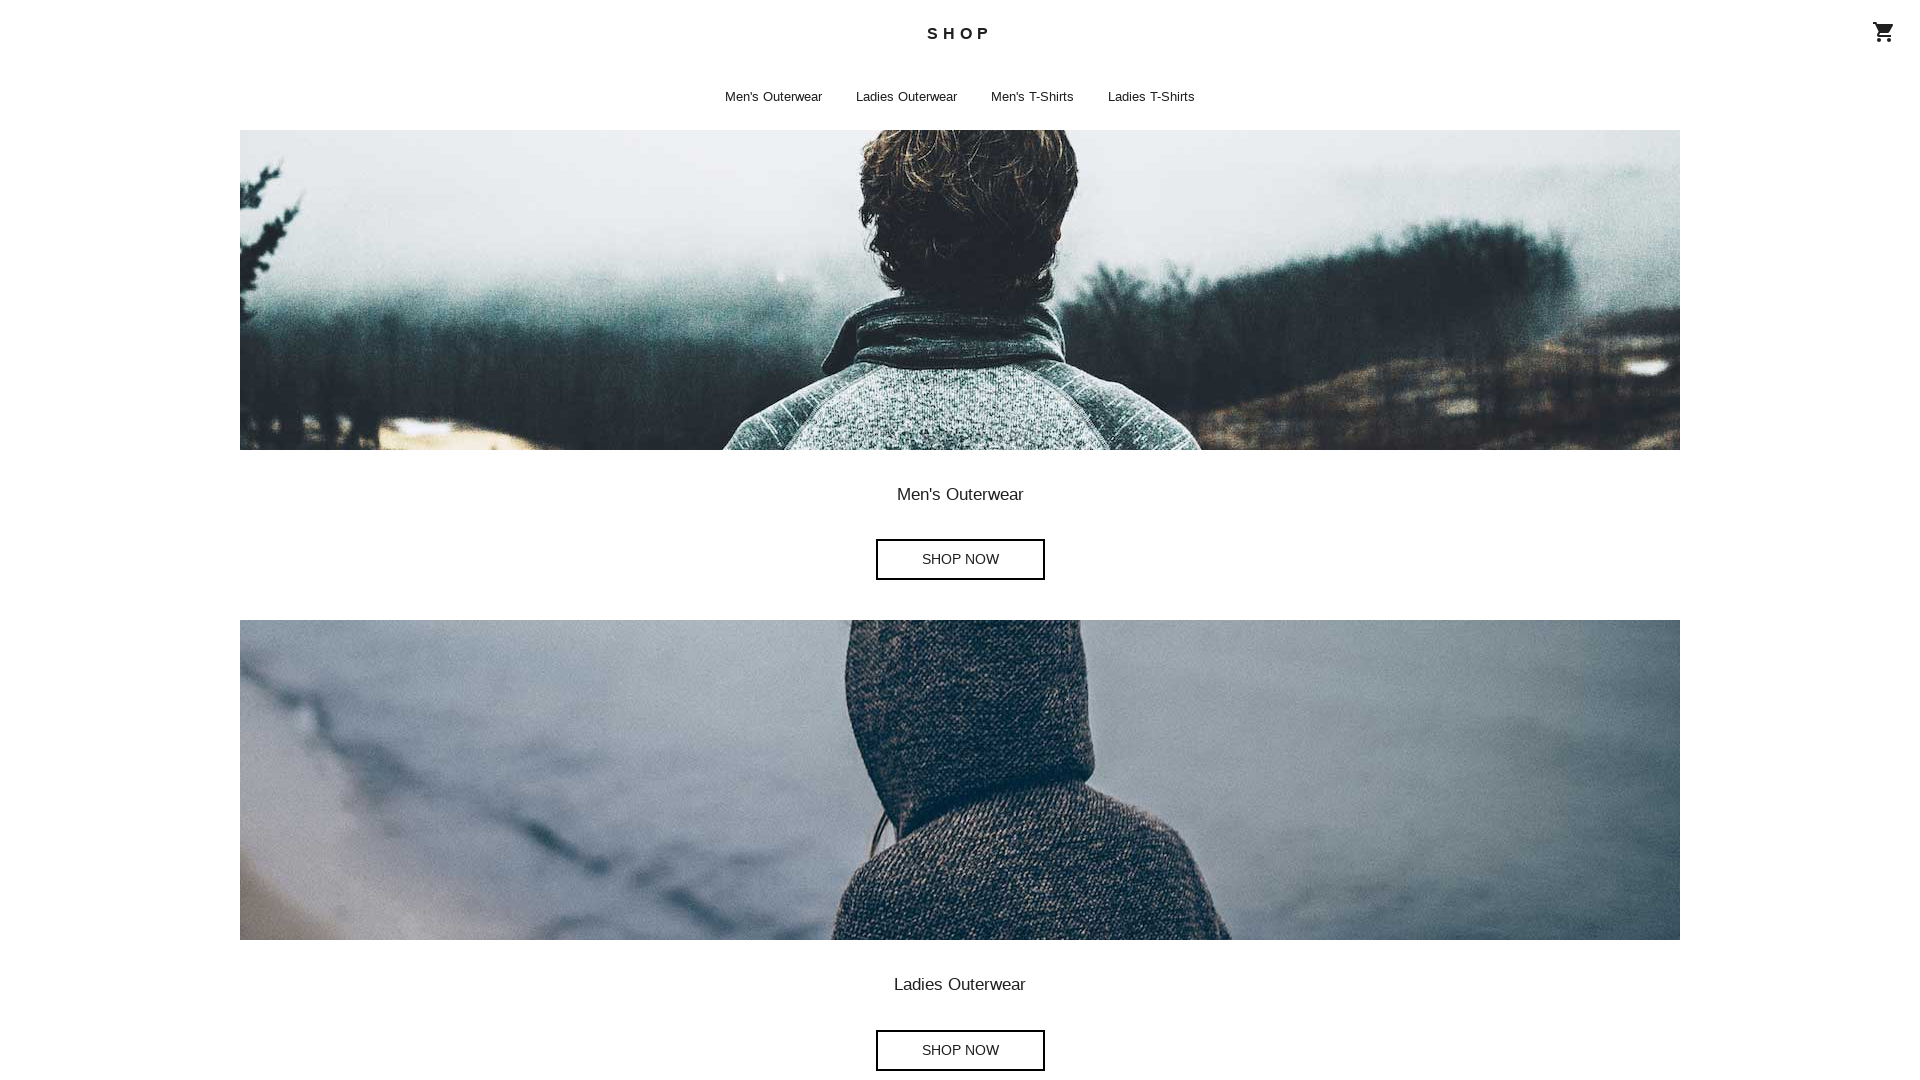

Waited for shop-app element to load
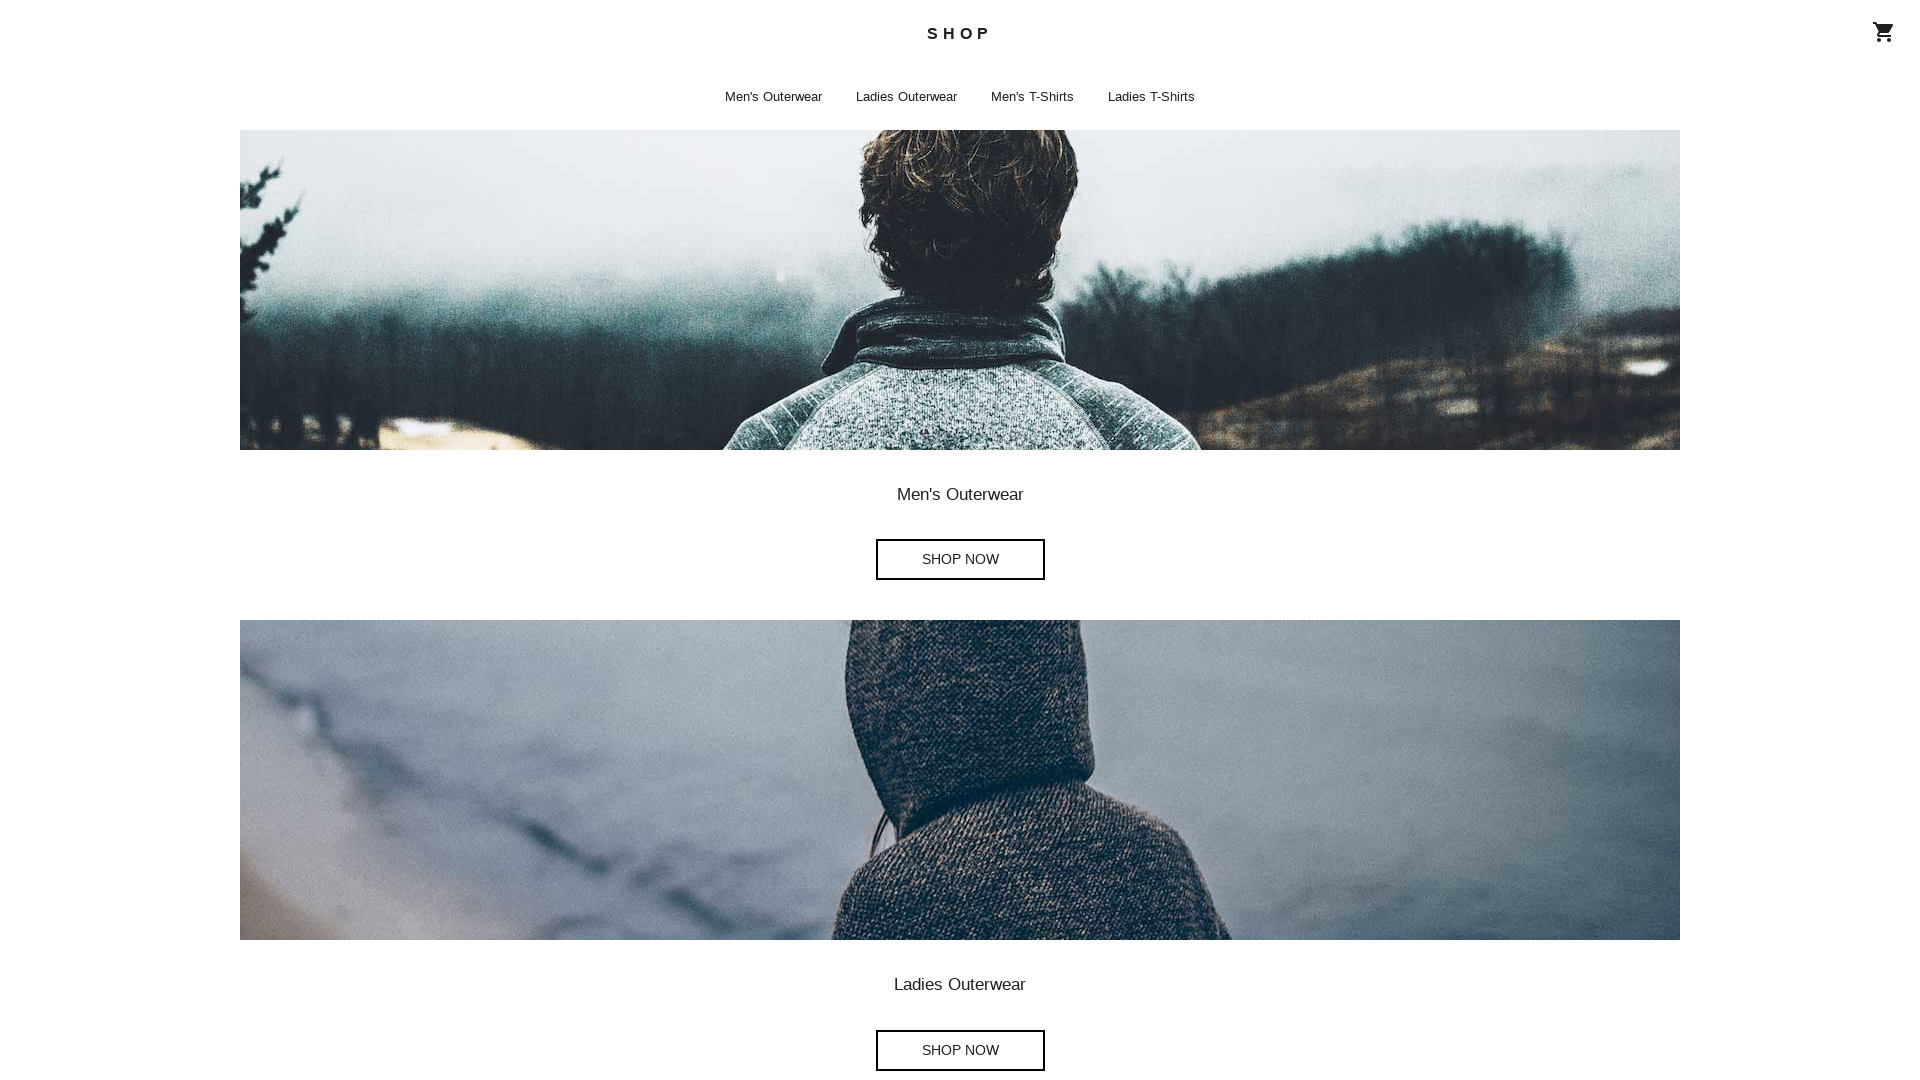

Clicked shop button link through nested shadow DOM elements to navigate to product category at (960, 560) on shop-app >> shop-home.iron-selected >> div:nth-child(2) > shop-button > a
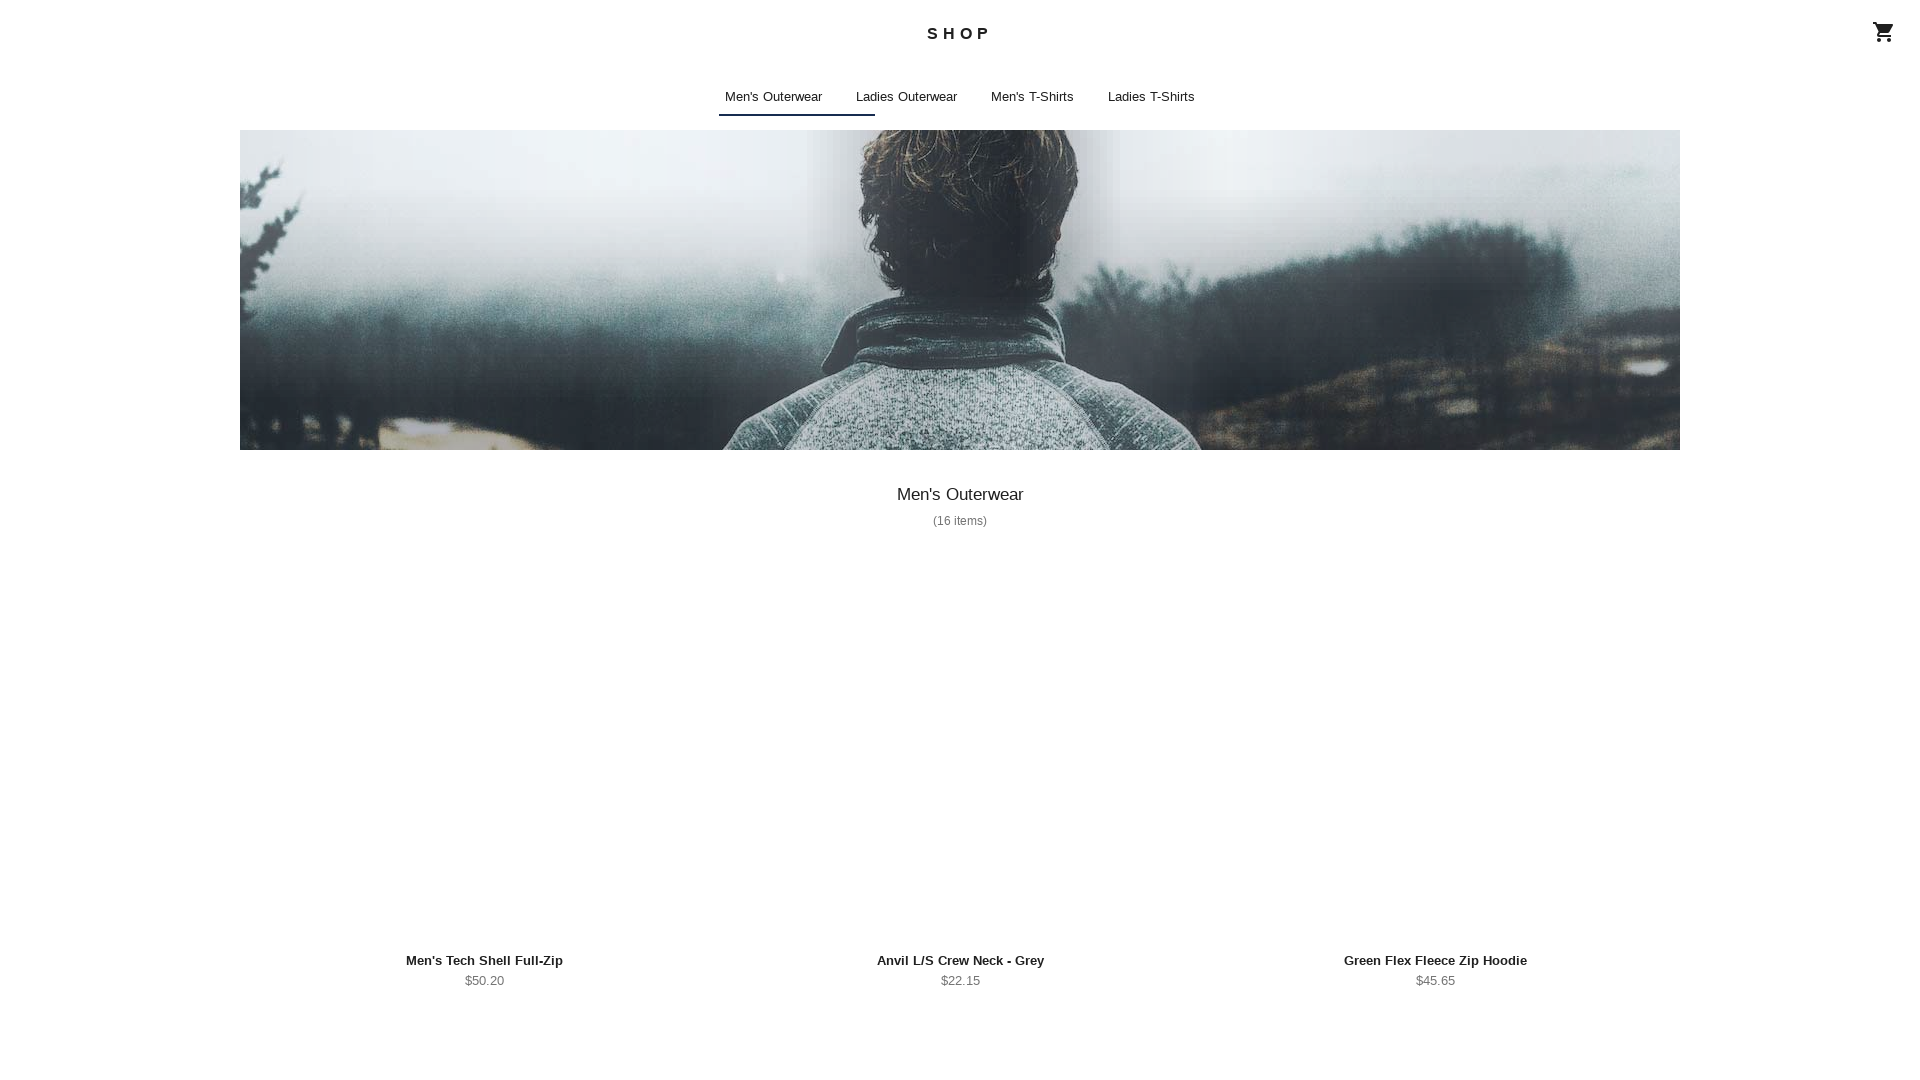

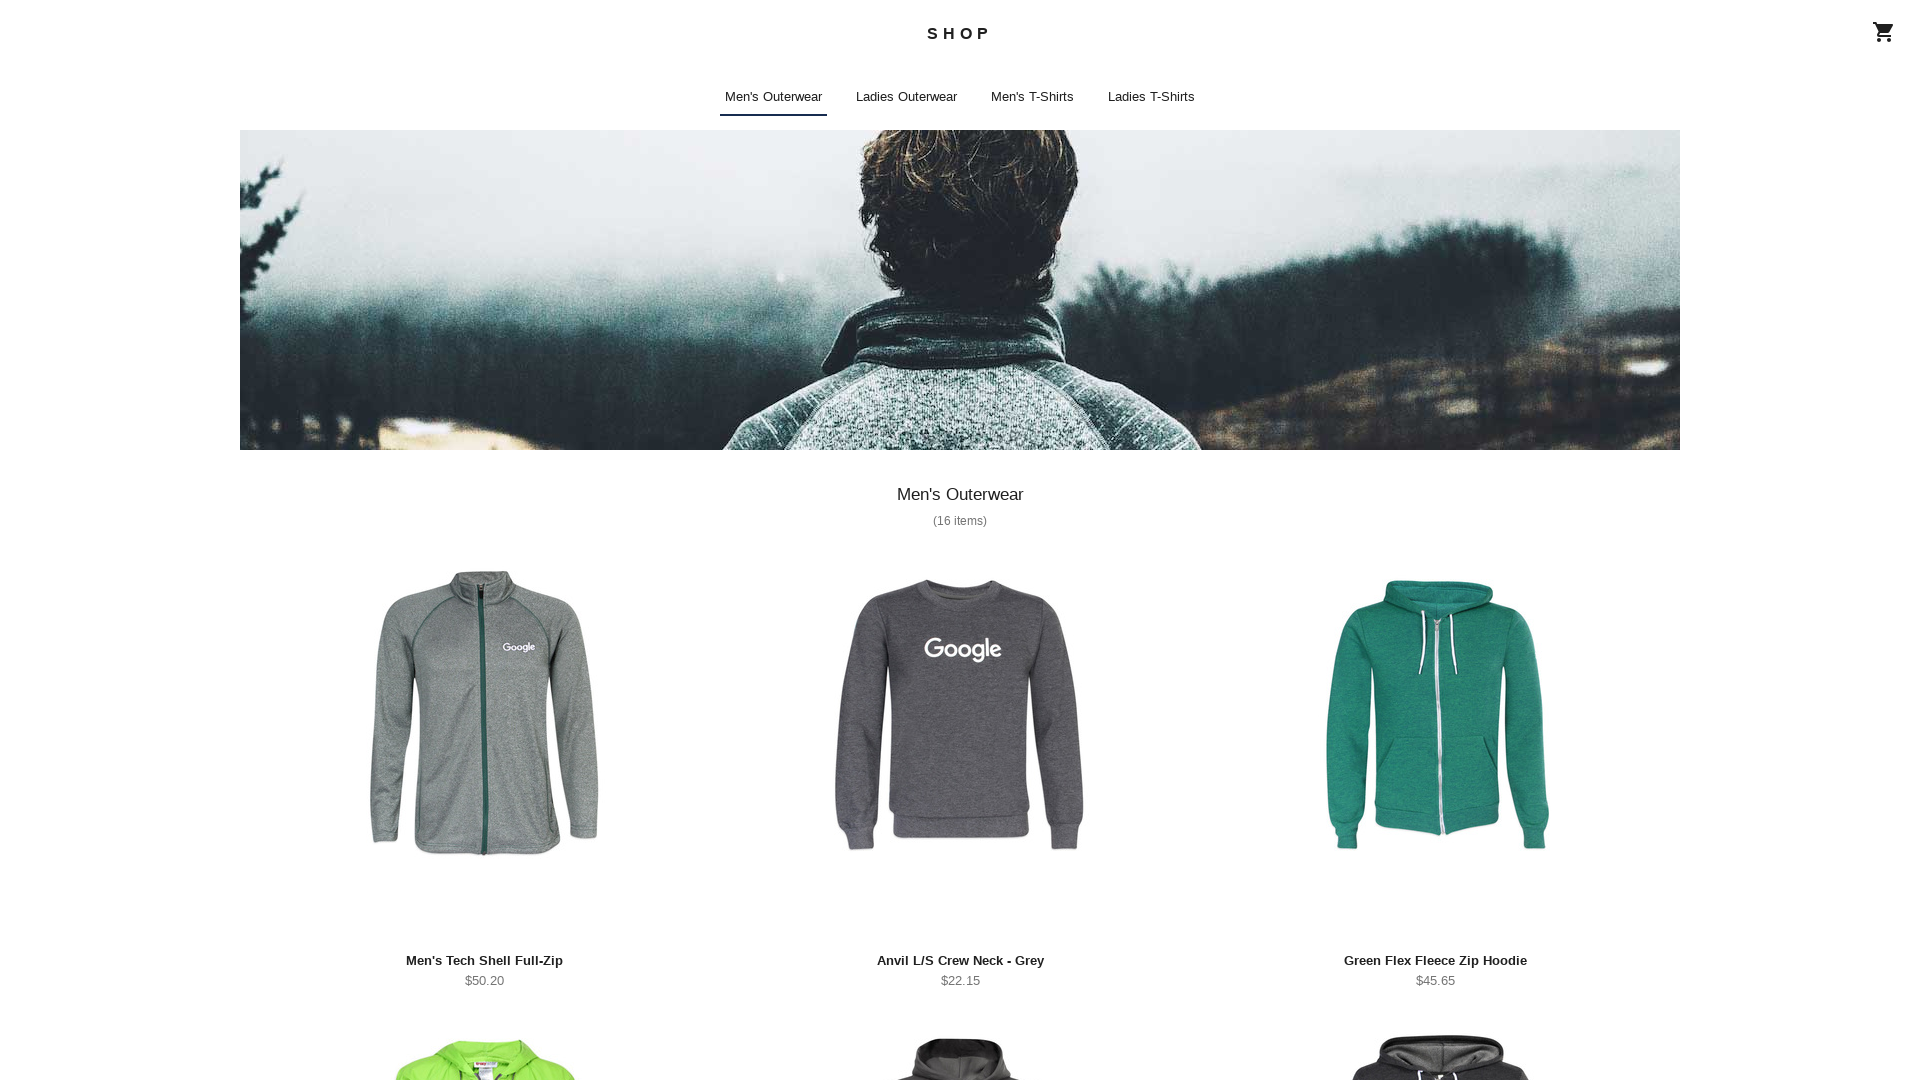